Tests file upload functionality by uploading a file and submitting the form.

Starting URL: https://practice-automation.com/file-upload/

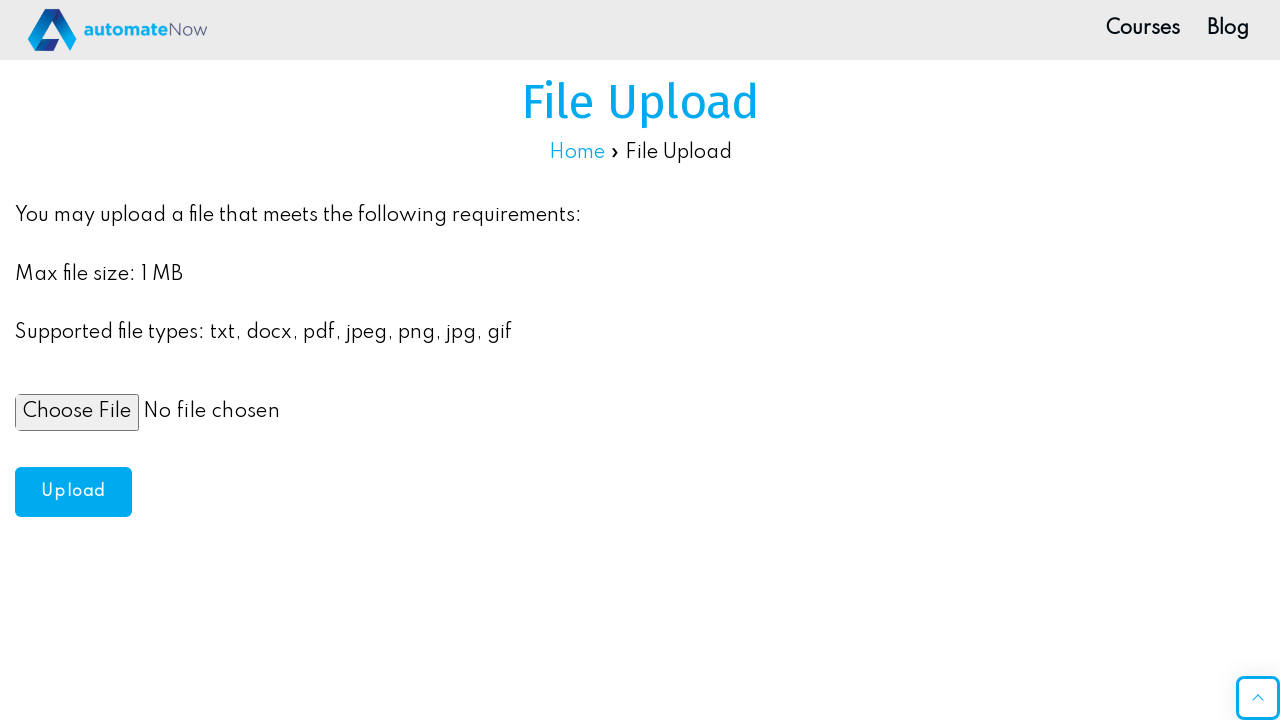

Created temporary test file with content
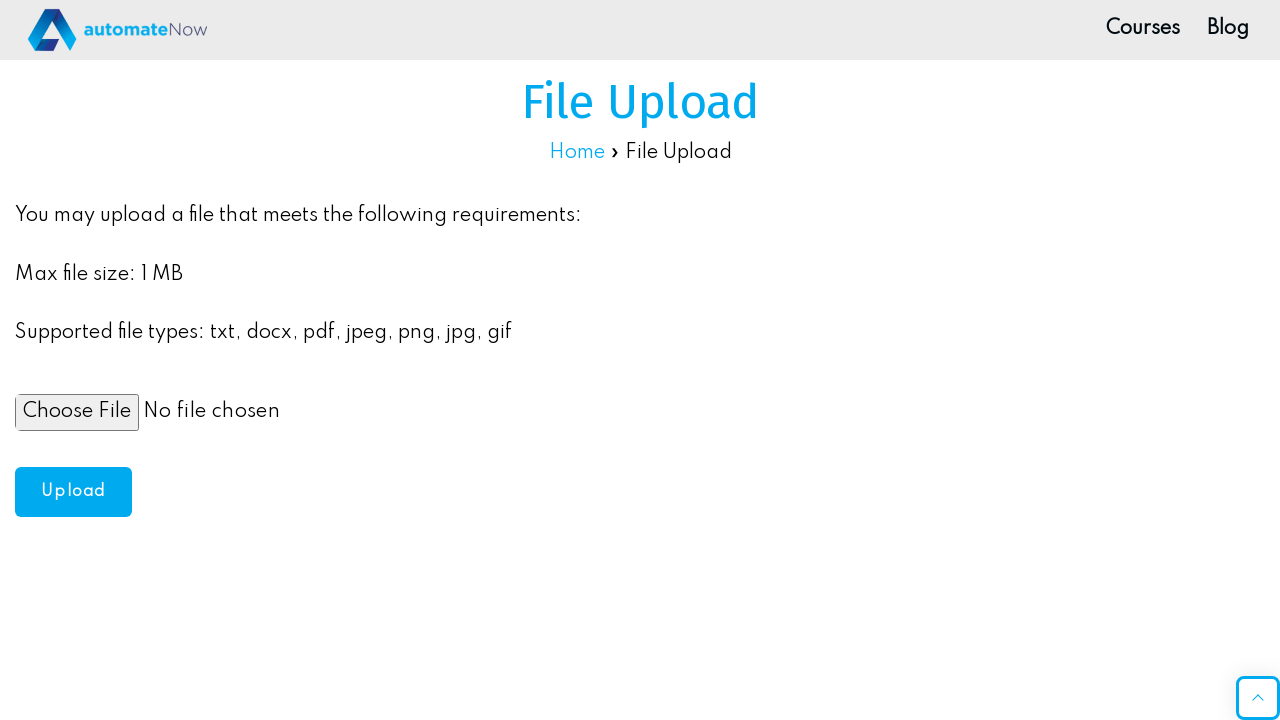

Set input file to upload temporary test file
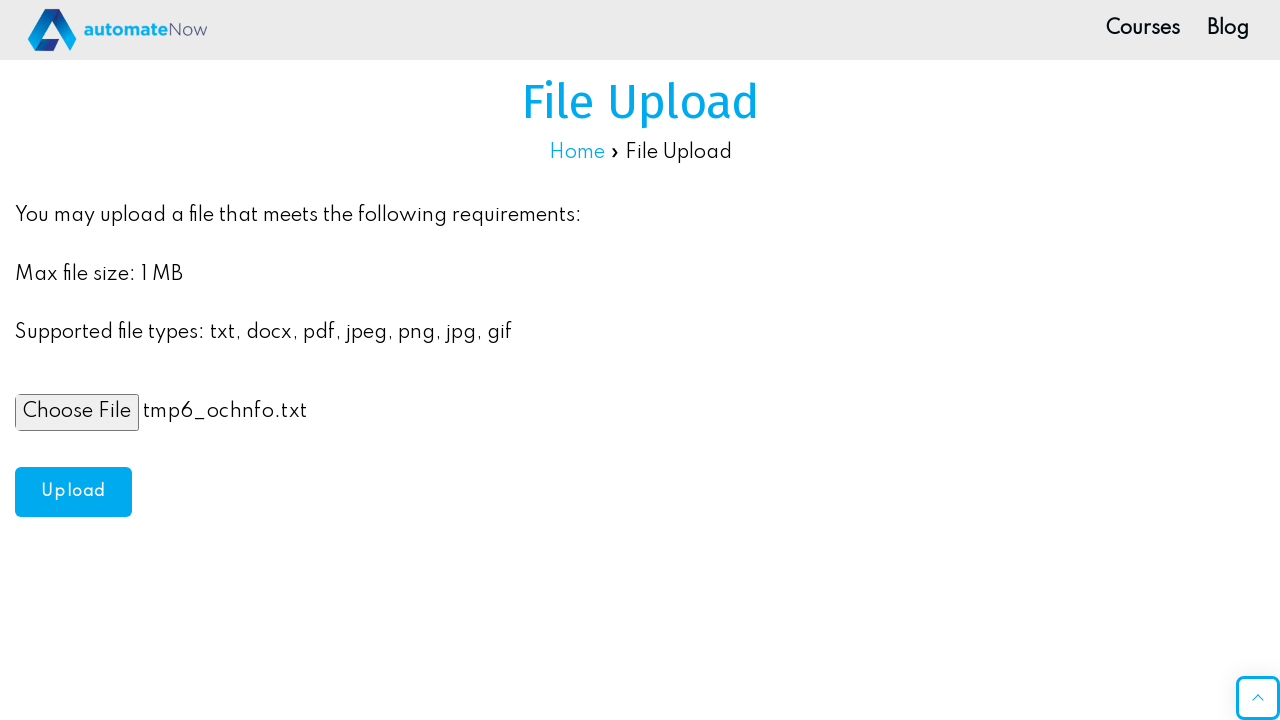

Clicked upload button to submit file at (73, 492) on #upload-btn
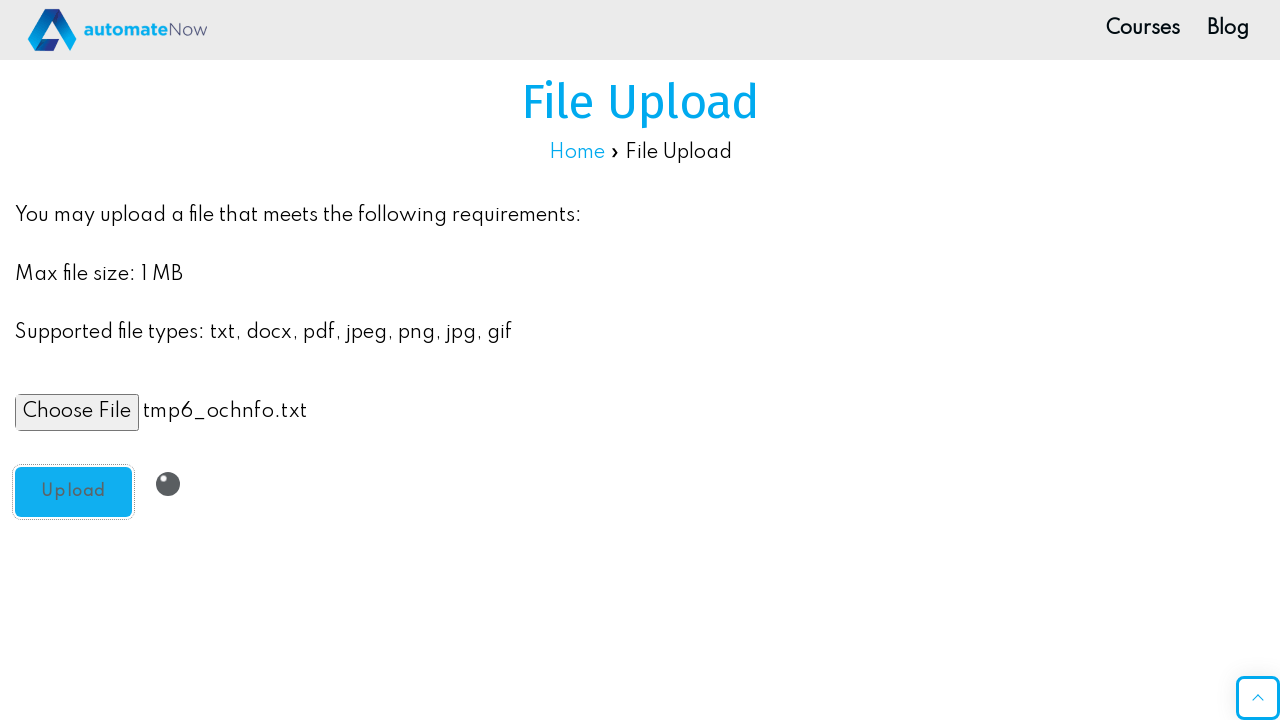

Success message 'Thank you' appeared after file upload
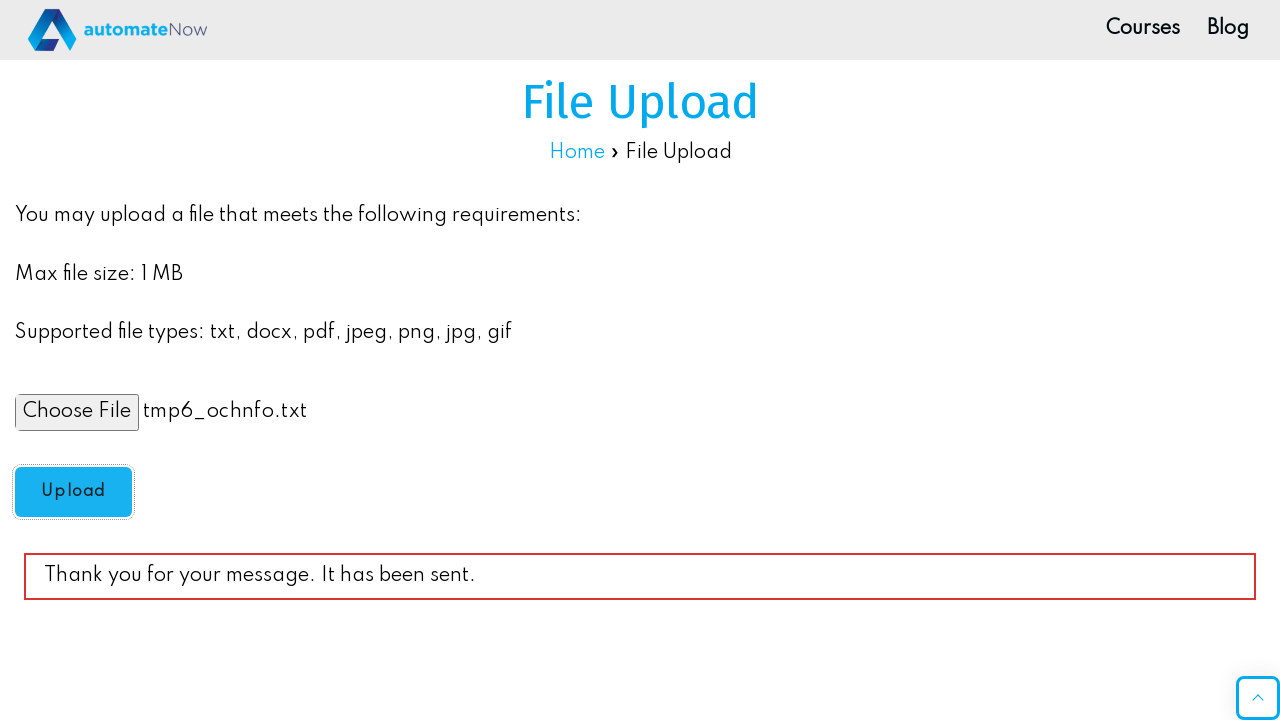

Cleaned up temporary test file
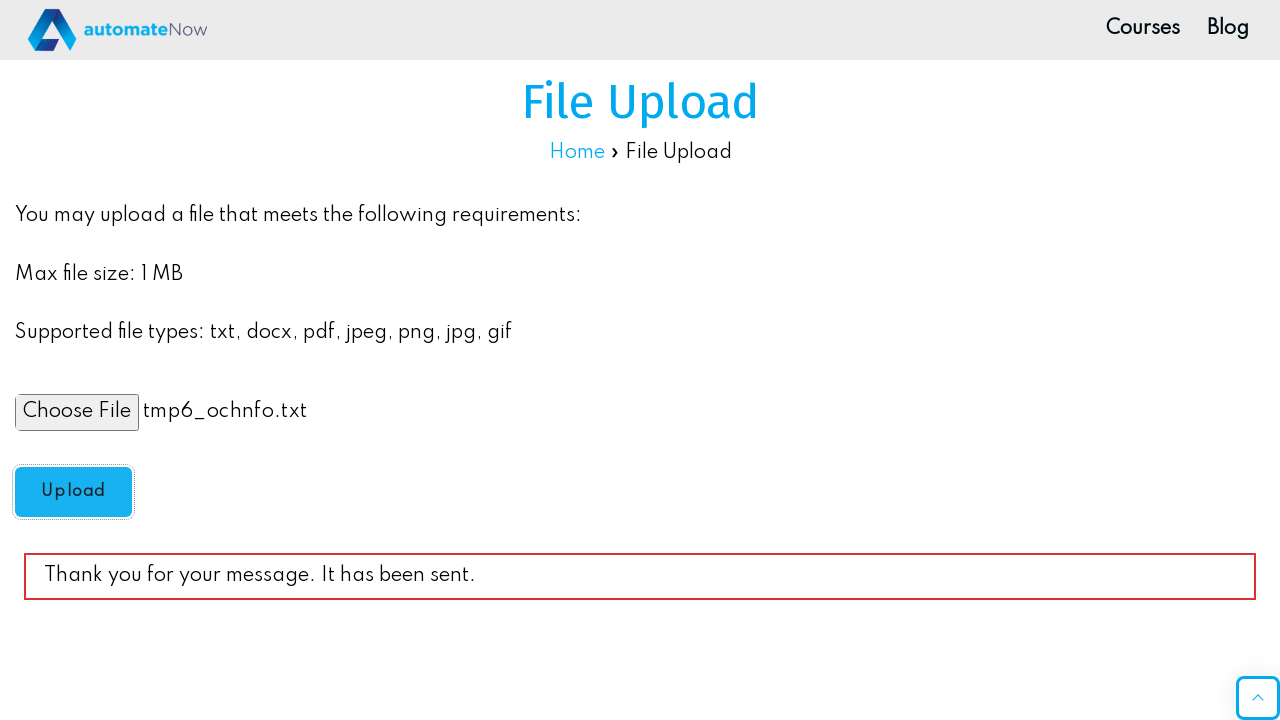

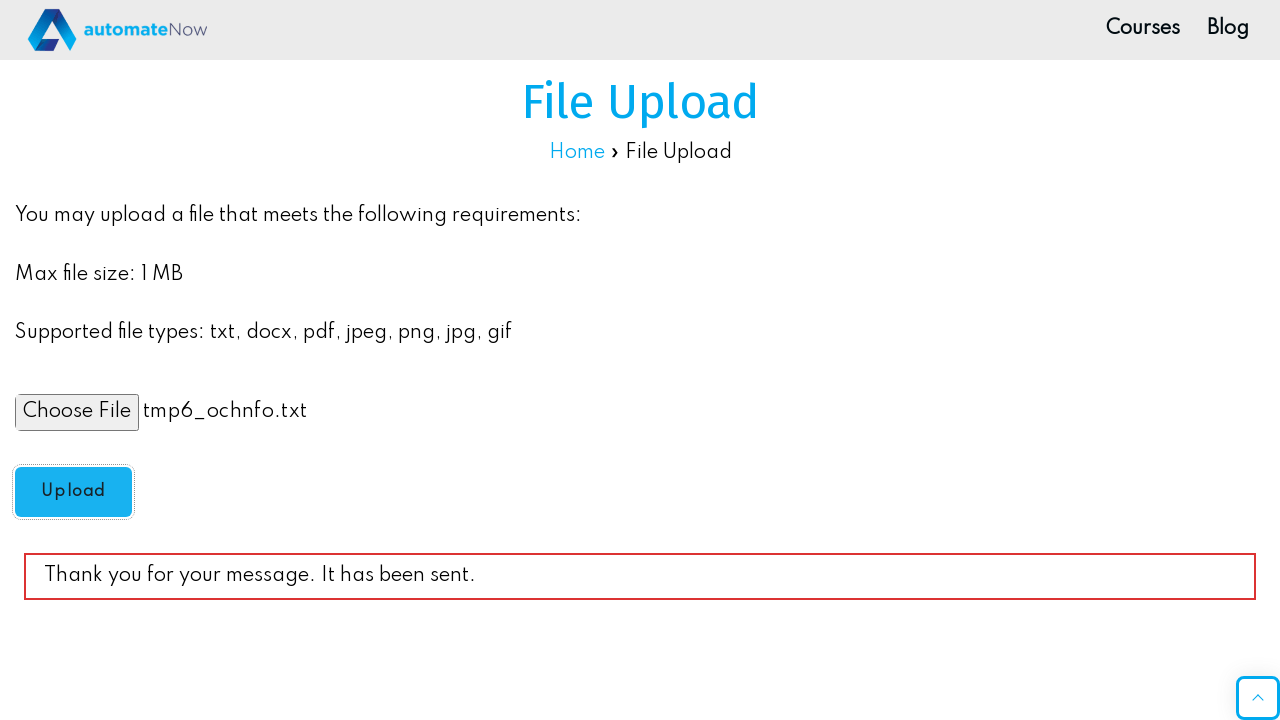